Opens GitLab's about page and takes a screenshot

Starting URL: https://about.gitlab.com

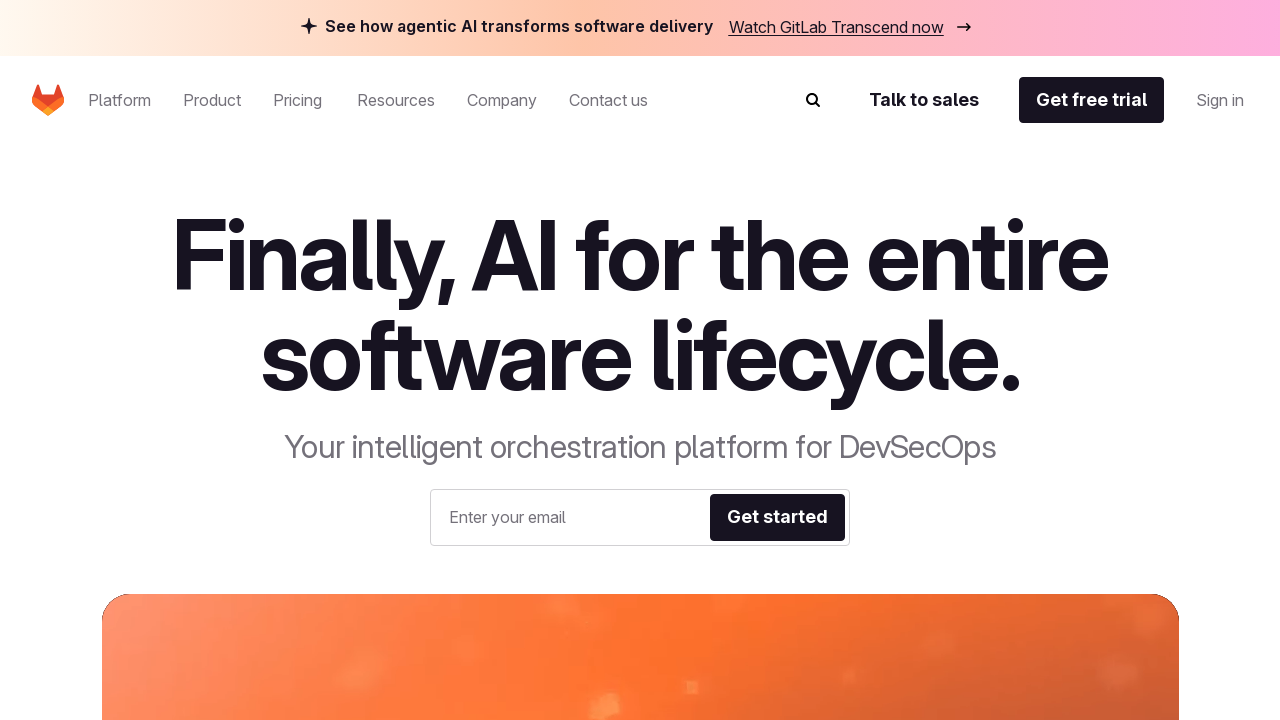

Navigated to GitLab about page
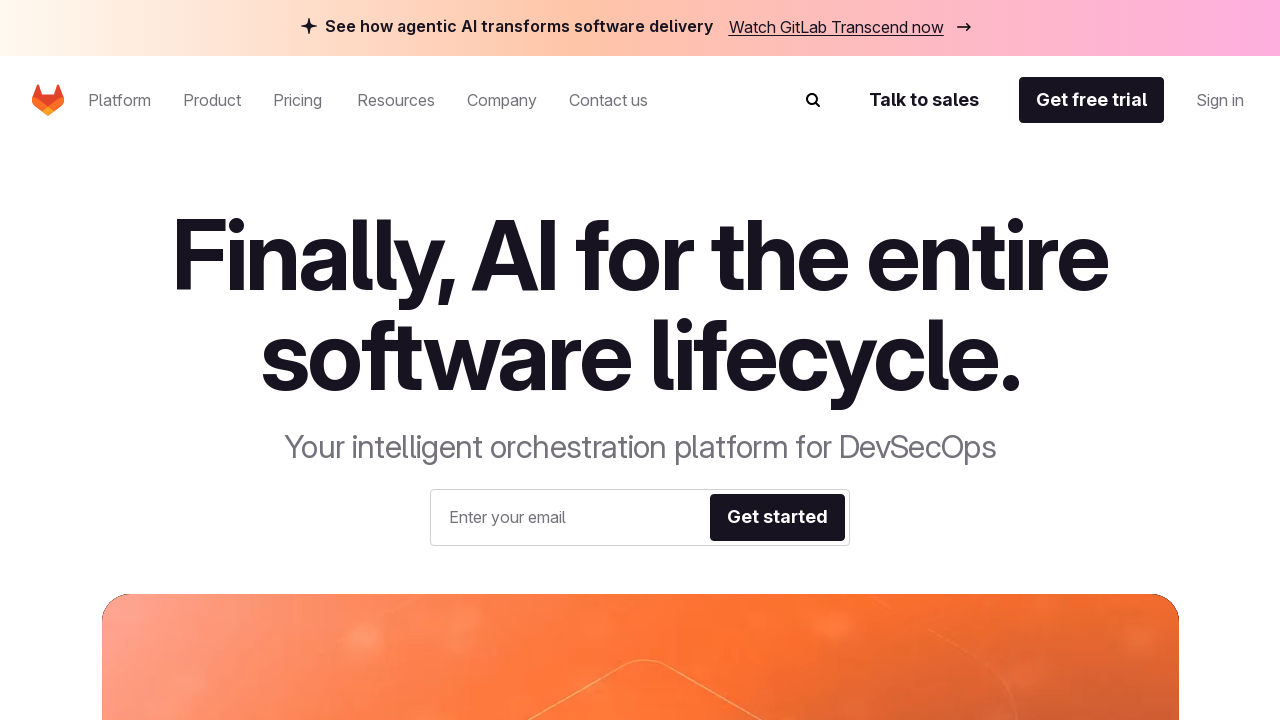

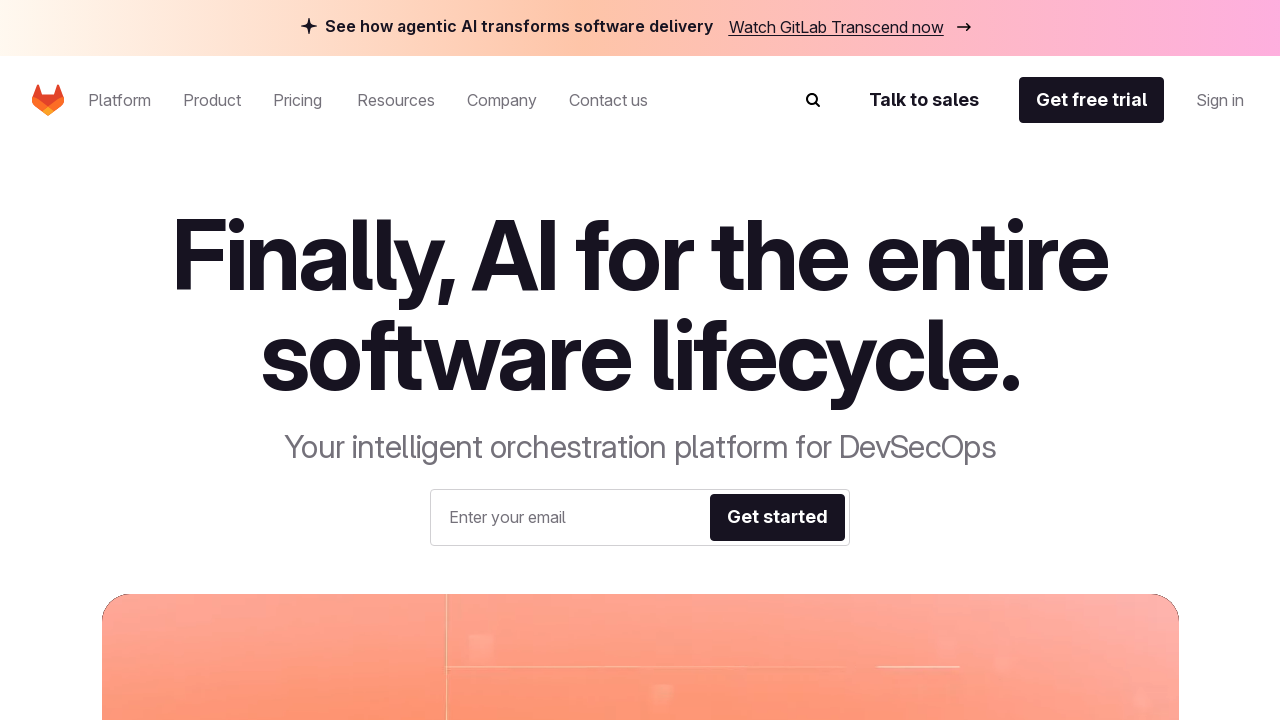